Tests a custom jQuery UI dropdown by clicking on the number dropdown, selecting the value "19" from the options list, and verifying the selection is displayed correctly.

Starting URL: http://jqueryui.com/resources/demos/selectmenu/default.html

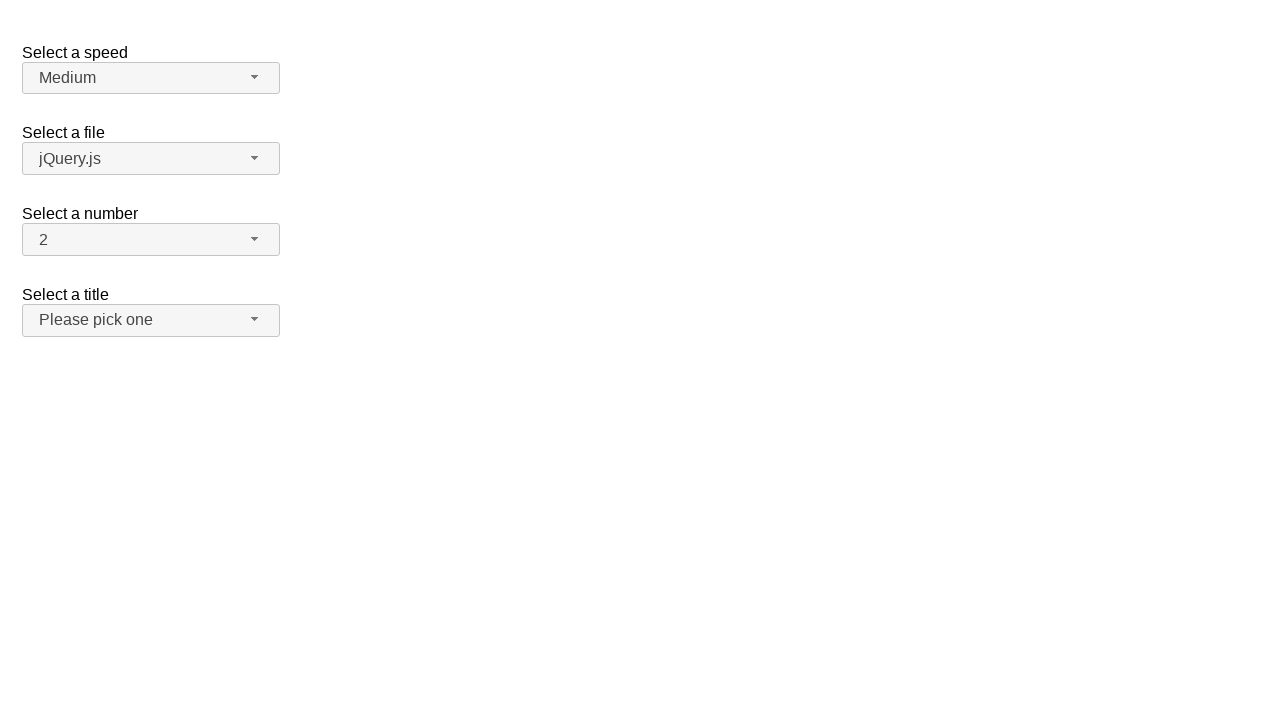

Clicked on the number dropdown to open it at (151, 240) on span#number-button
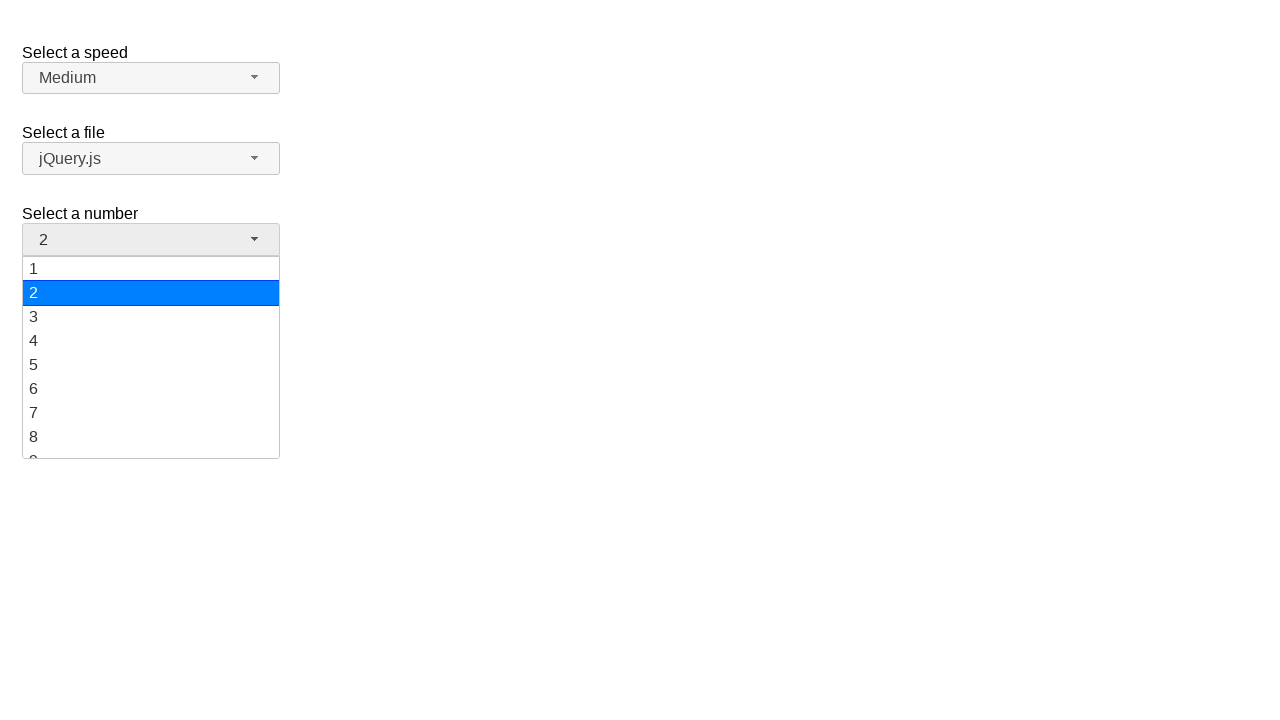

Dropdown options list is now visible
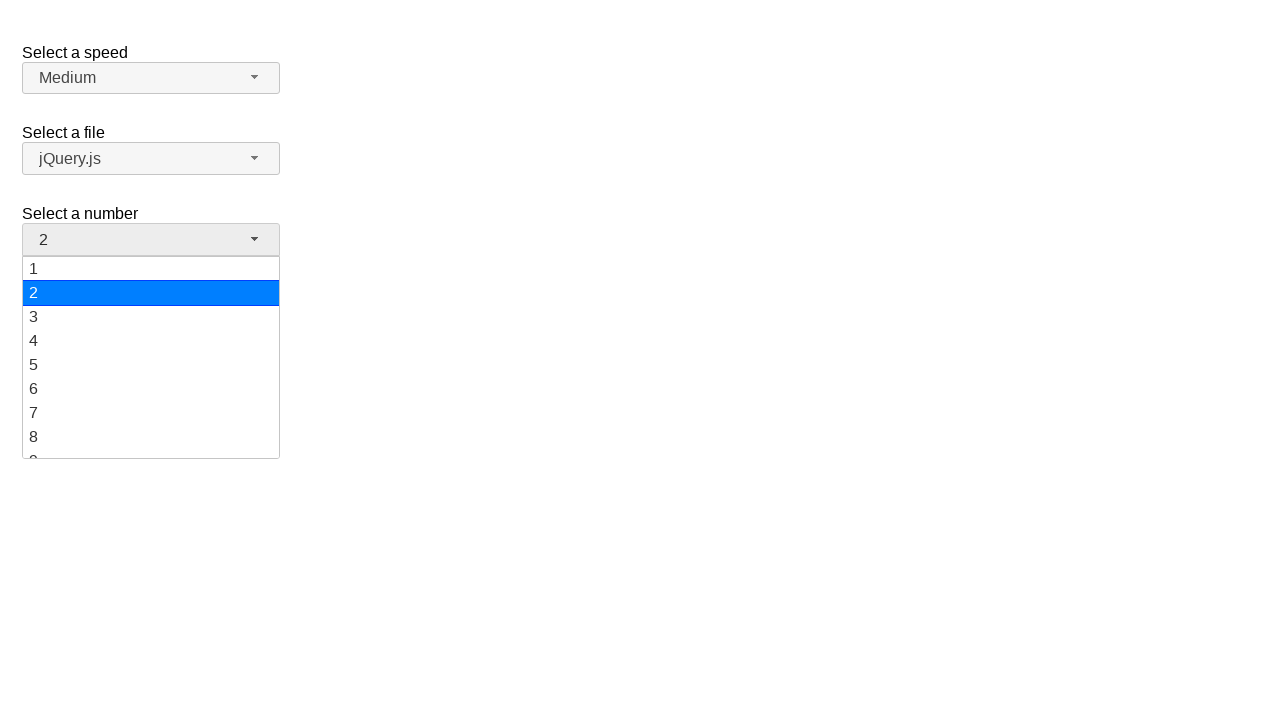

Selected value '19' from the dropdown options at (151, 445) on ul#number-menu li div:text('19')
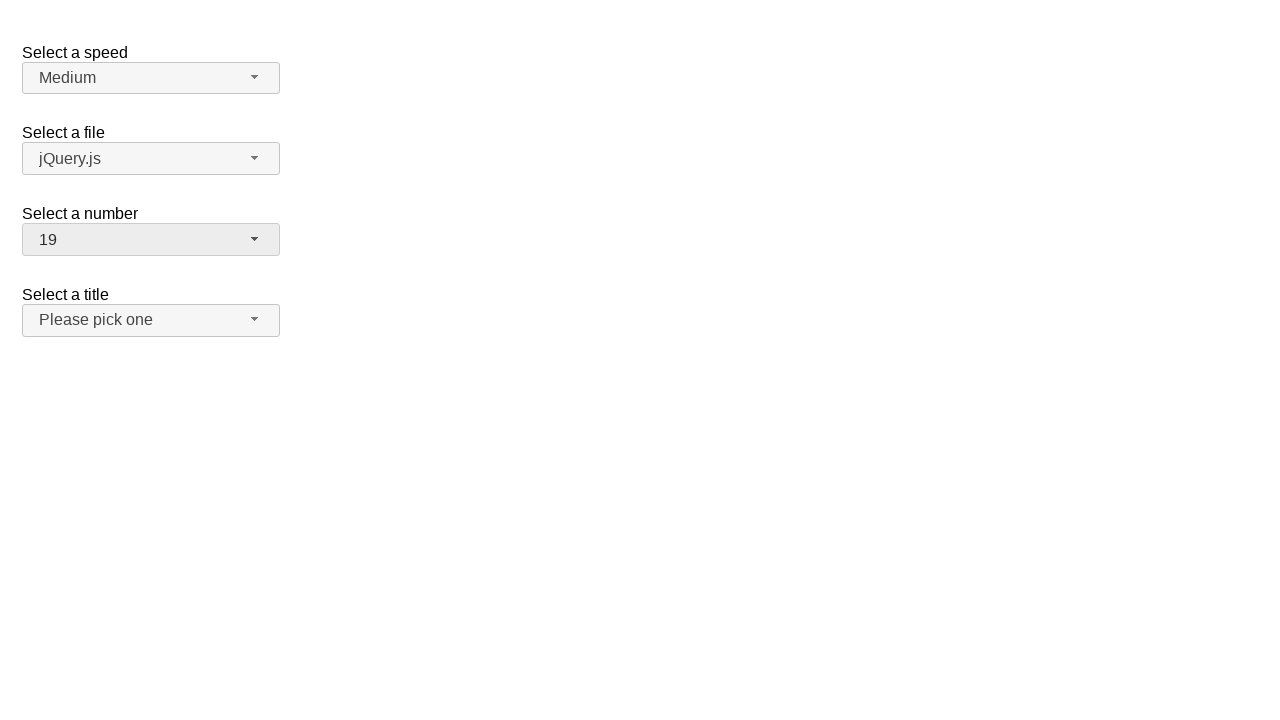

Verified that '19' is now displayed as the selected value in the dropdown
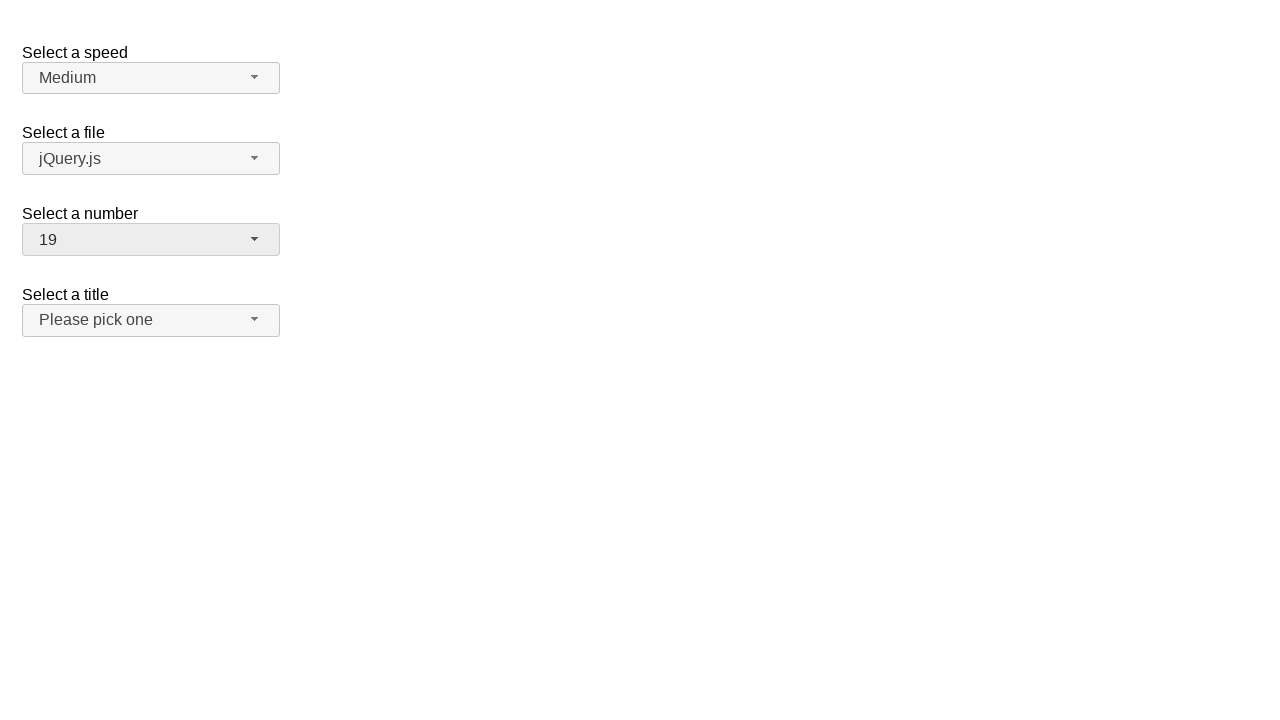

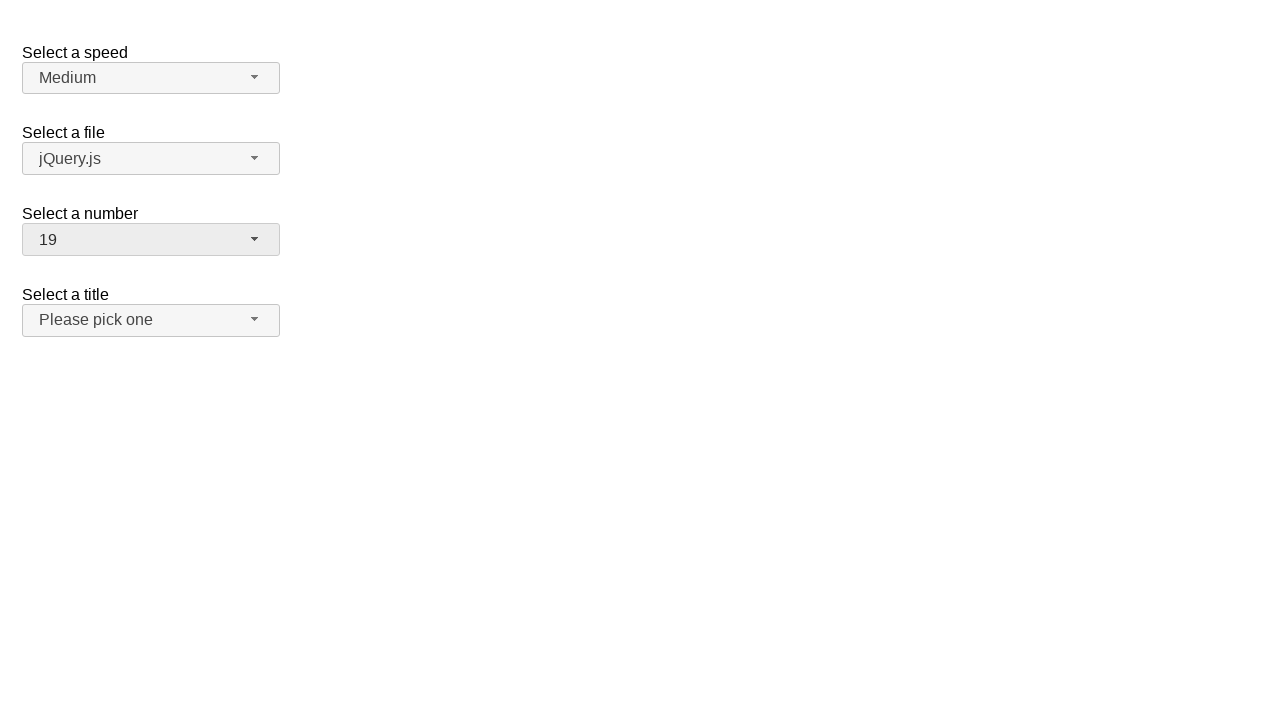